Tests fluent wait functionality by clicking reveal button and entering text once element becomes interactable

Starting URL: https://www.selenium.dev/selenium/web/dynamic.html

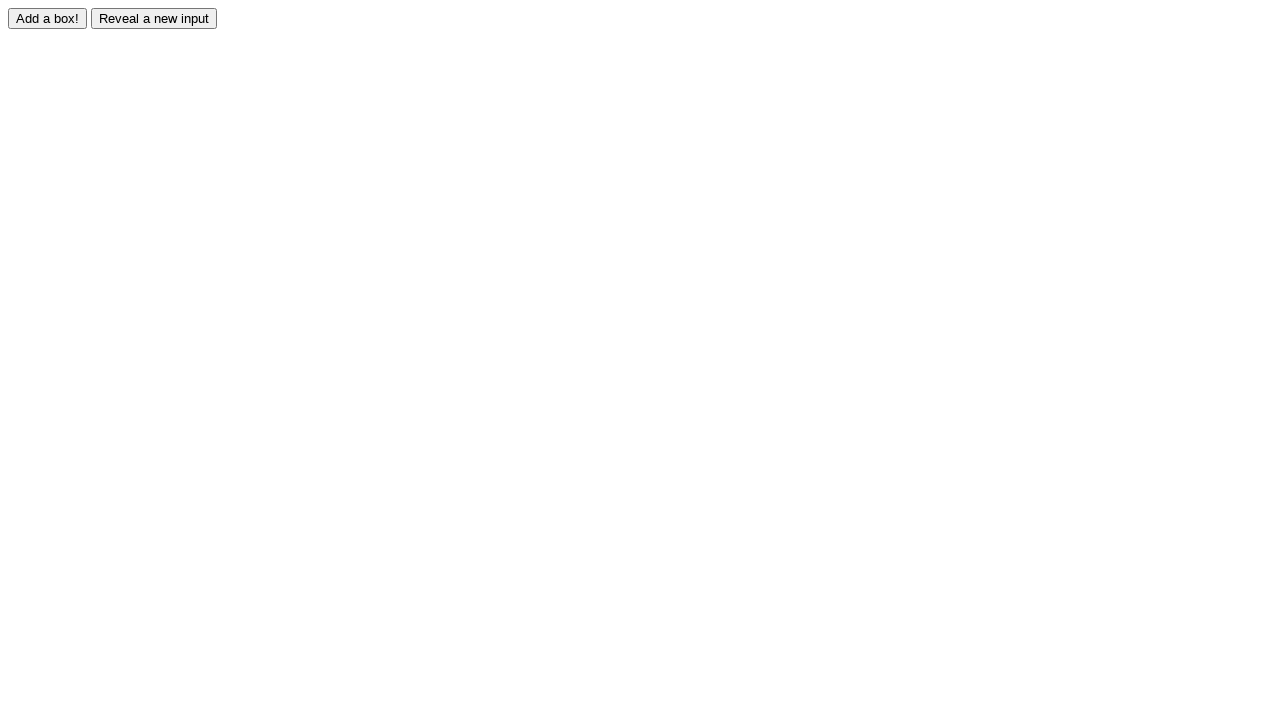

Clicked reveal button to show hidden element at (154, 18) on #reveal
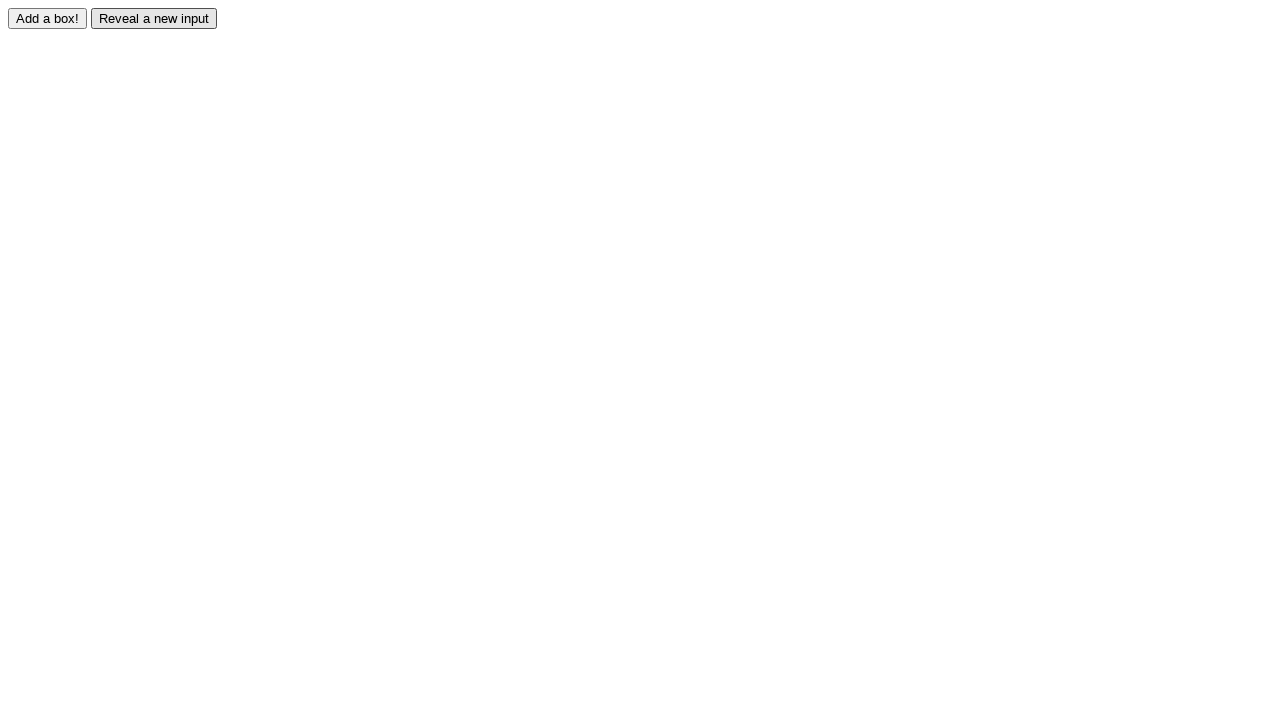

Revealed element became visible and interactable
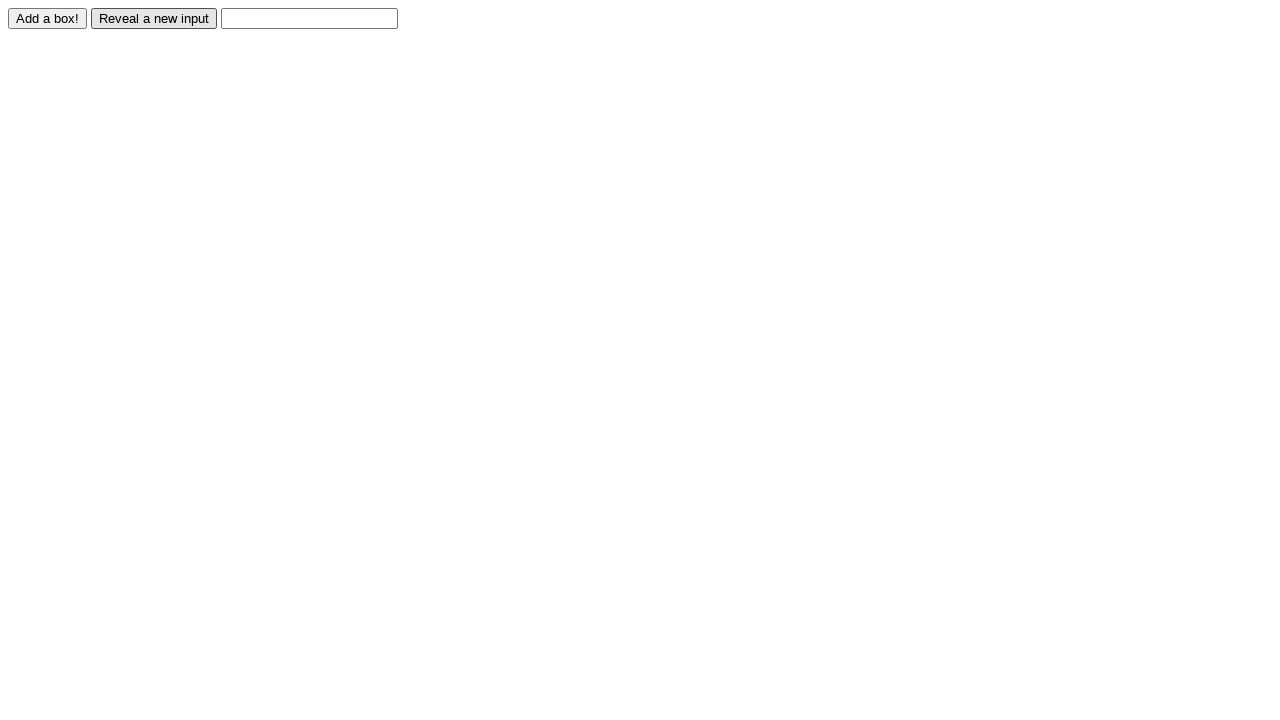

Entered 'Displayed' text into the revealed element on #revealed
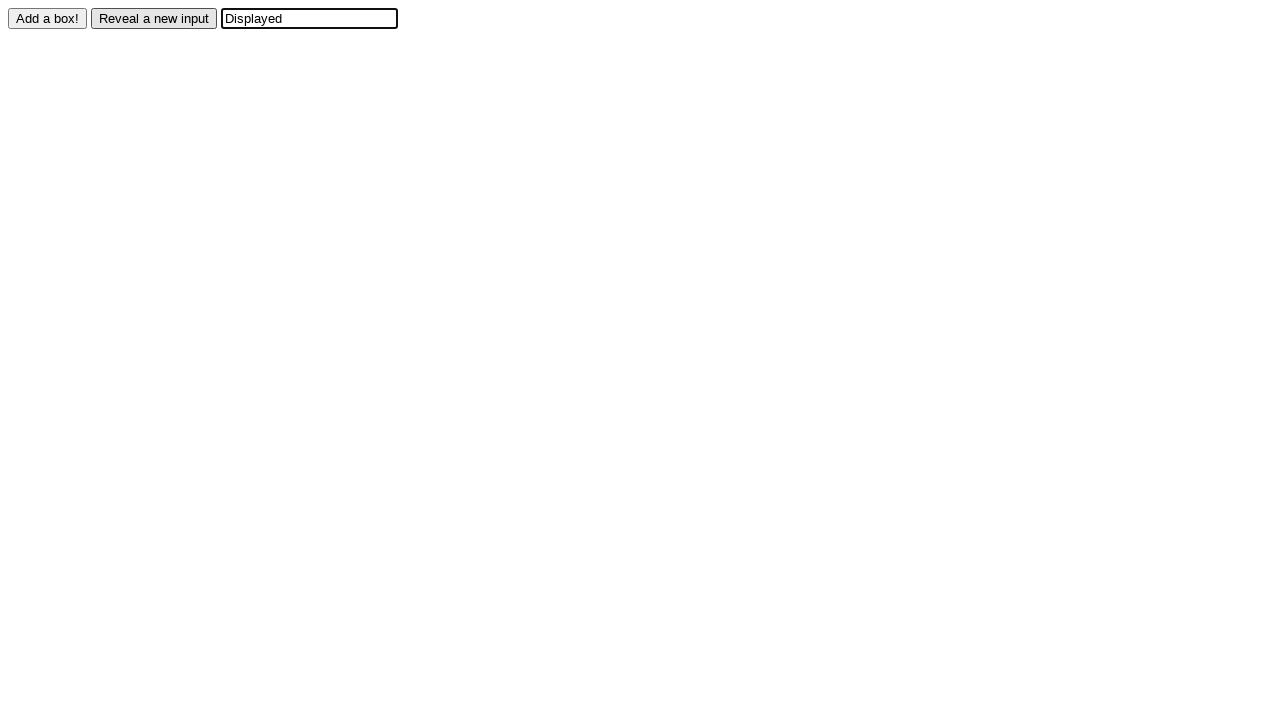

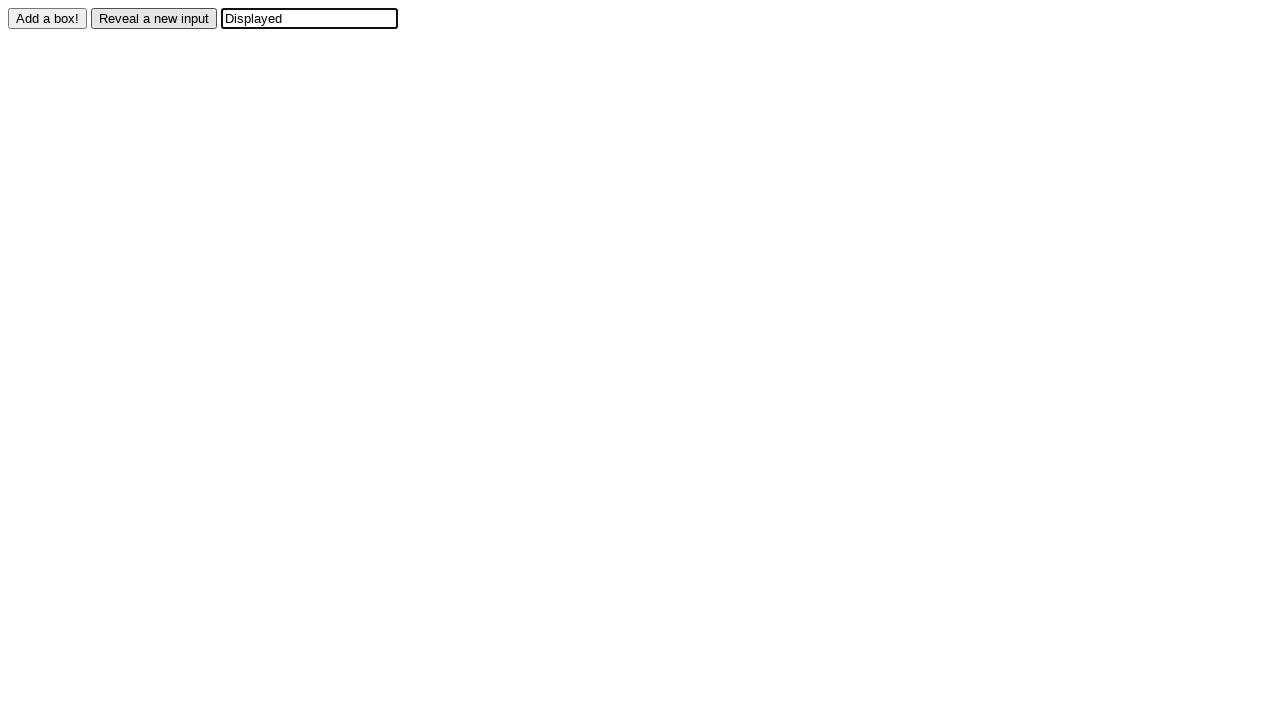